Tests email validation by entering an invalid email format and verifying validation error

Starting URL: https://codility-frontend-prod.s3.amazonaws.com/media/task_static/qa_login_page/9a83bda125cd7398f9f482a3d6d45ea4/static/attachments/reference_page.html

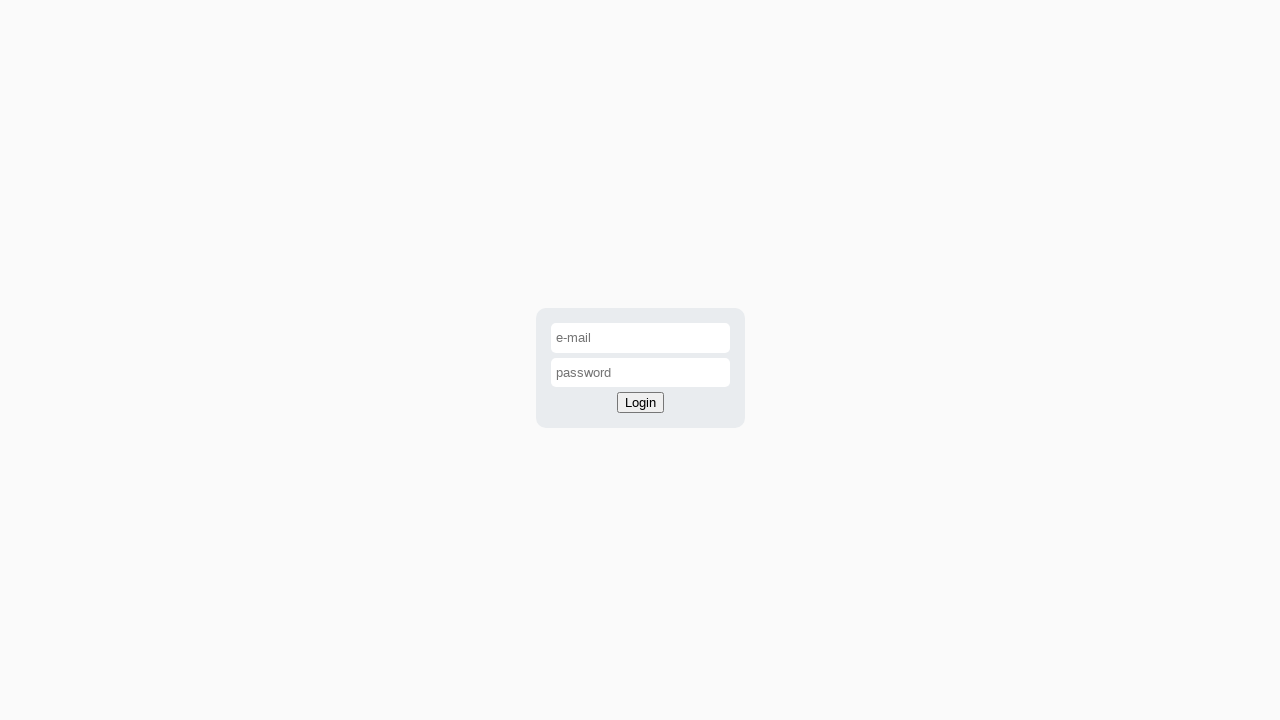

Filled email field with invalid format 'invalid-email' on #email-input
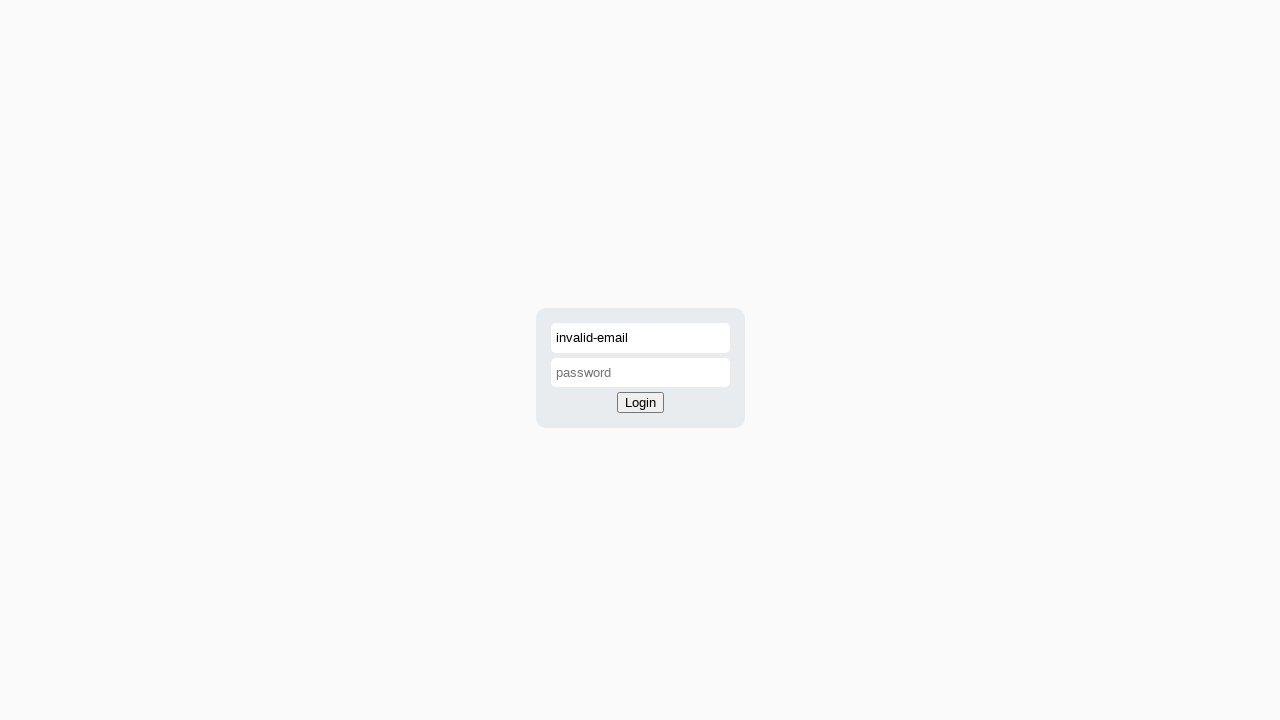

Filled password field with 'password' on #password-input
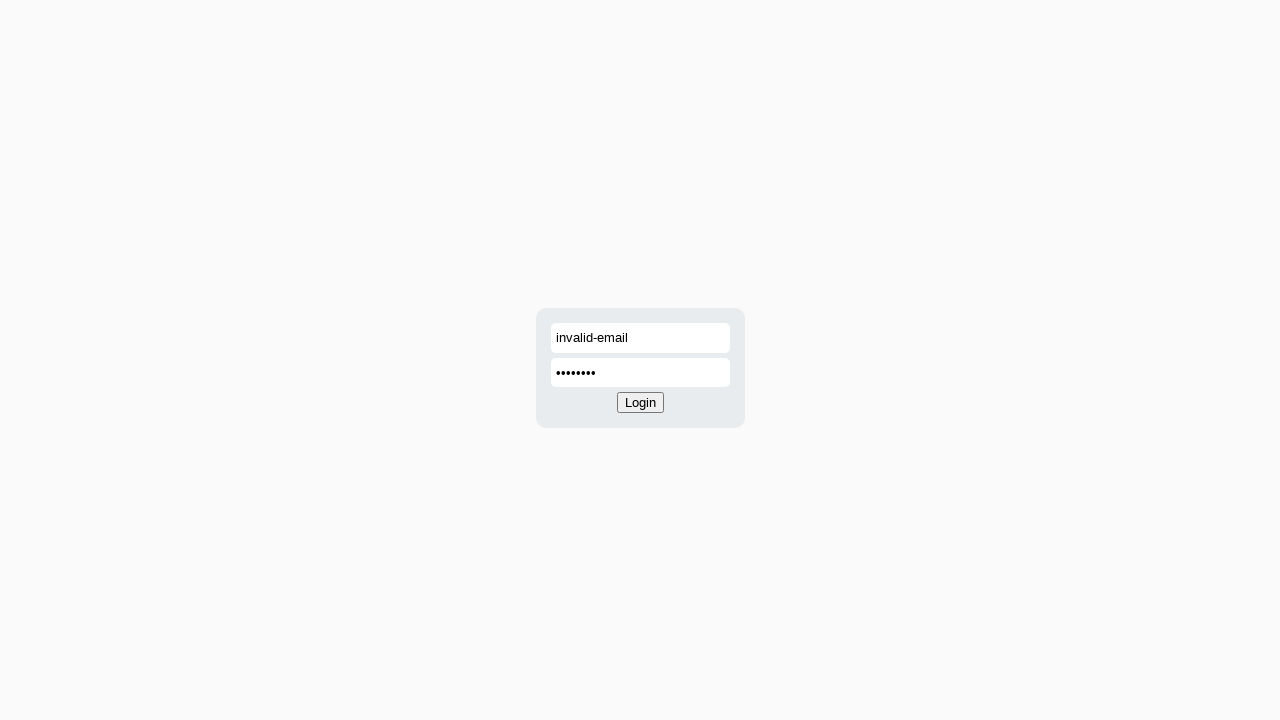

Clicked login button at (640, 403) on #login-button
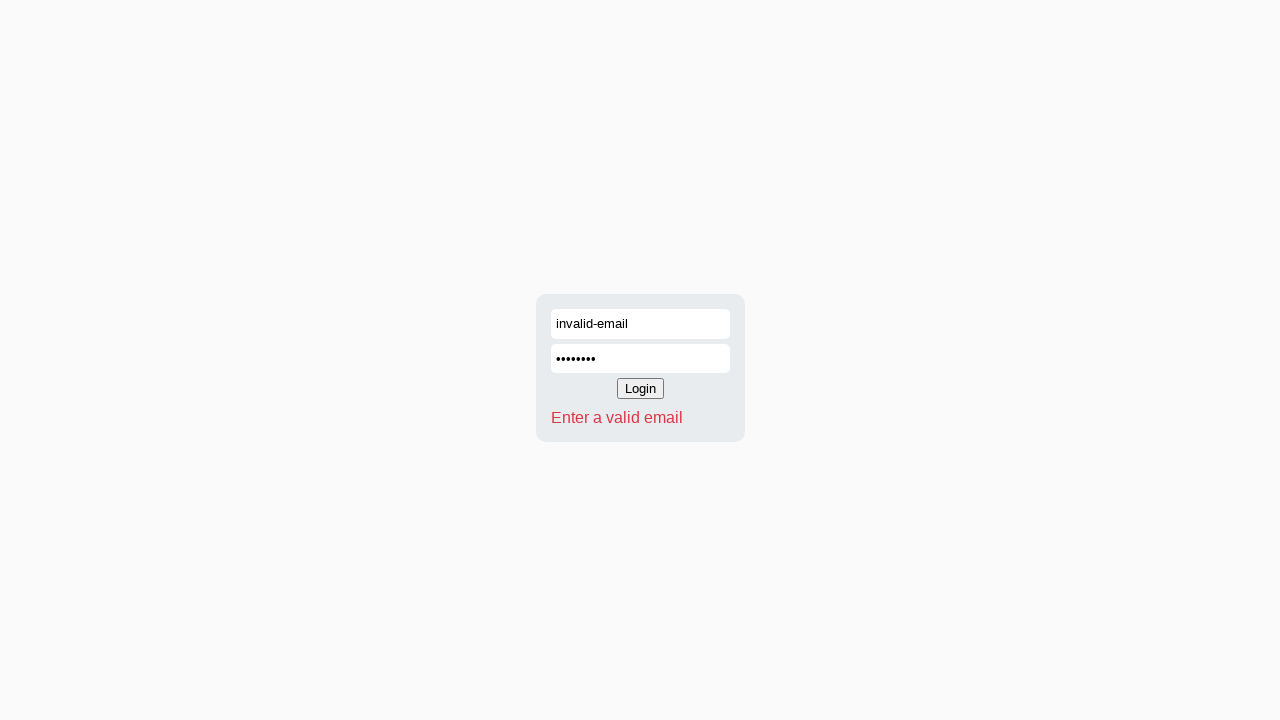

Validation error message appeared
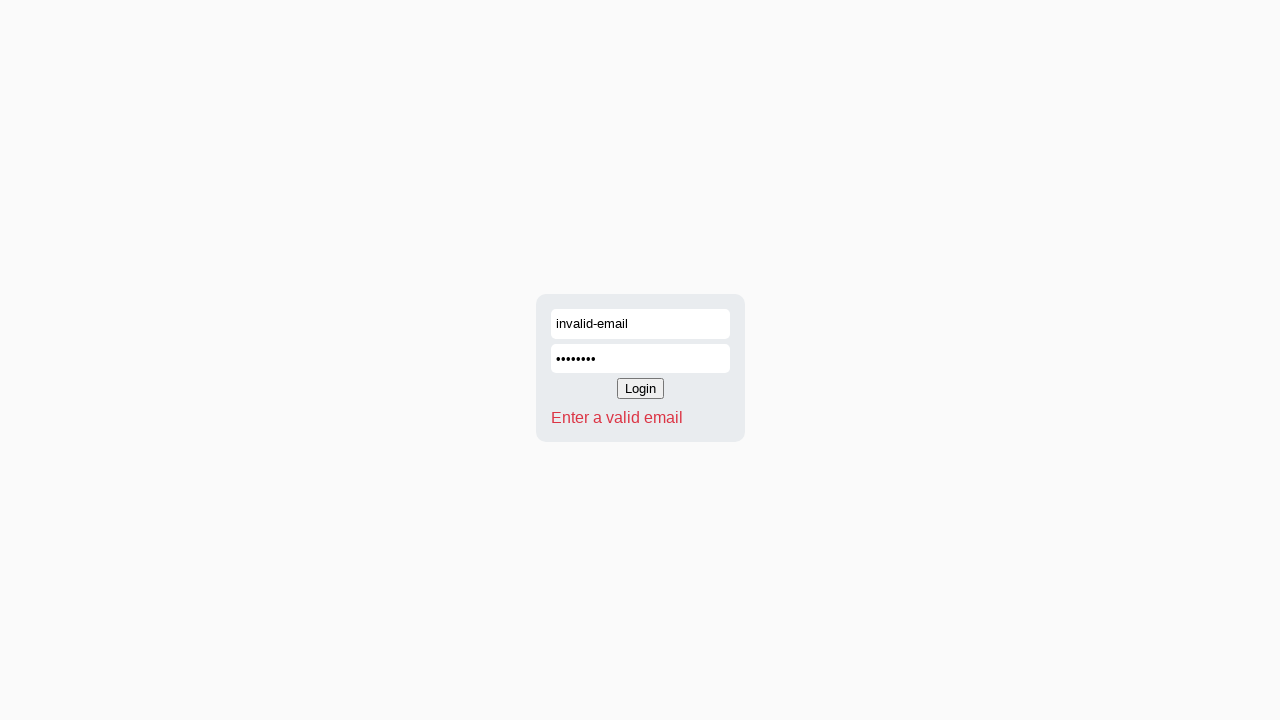

Located validation error element
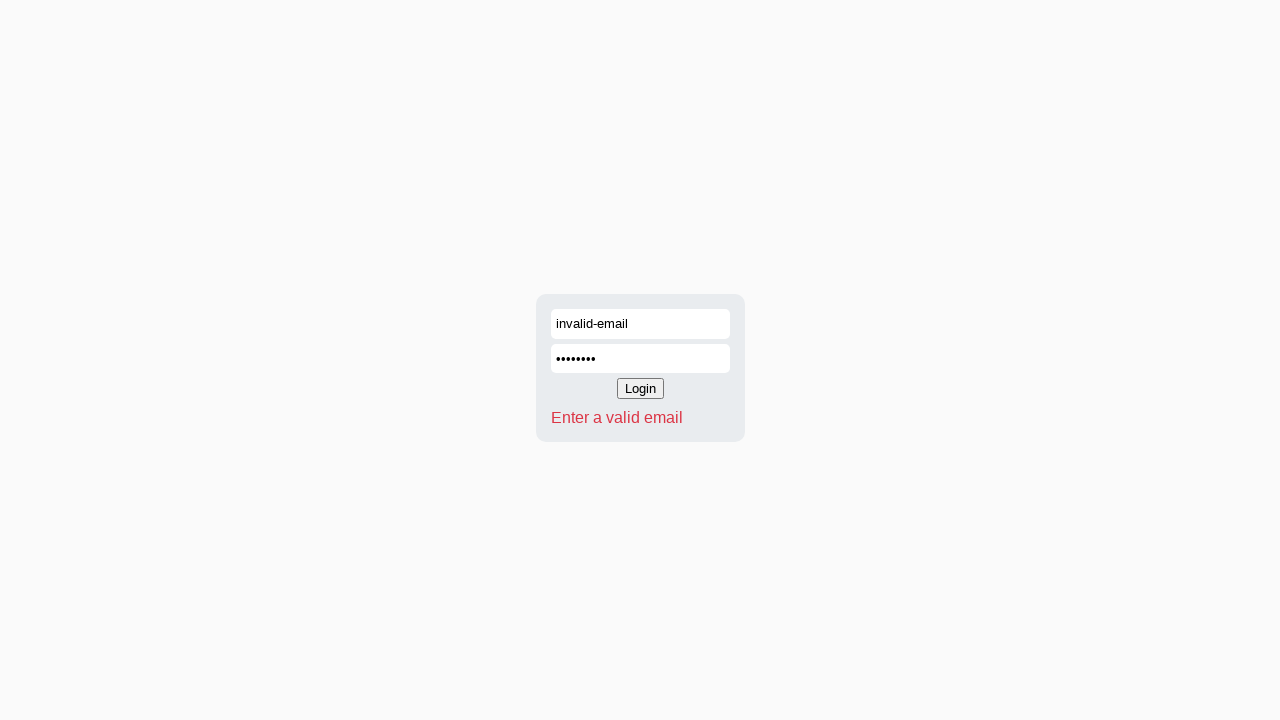

Verified validation error message is visible
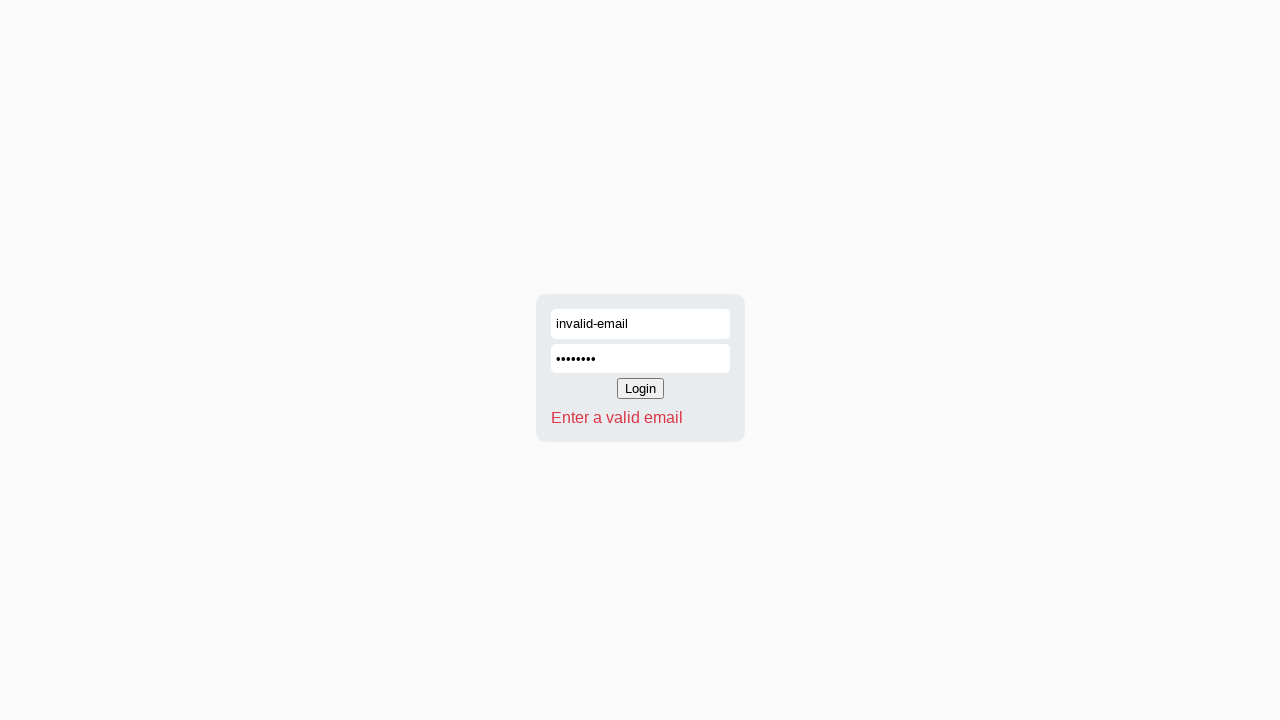

Verified validation error message text equals 'Enter a valid email'
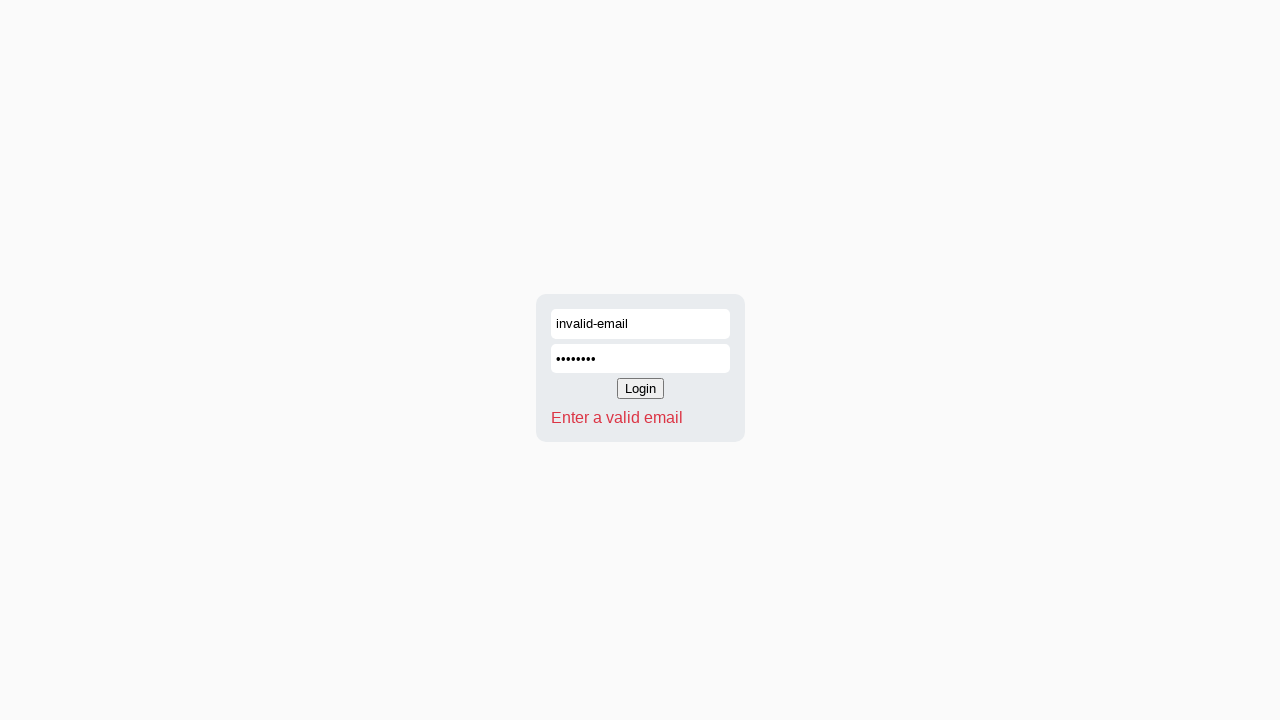

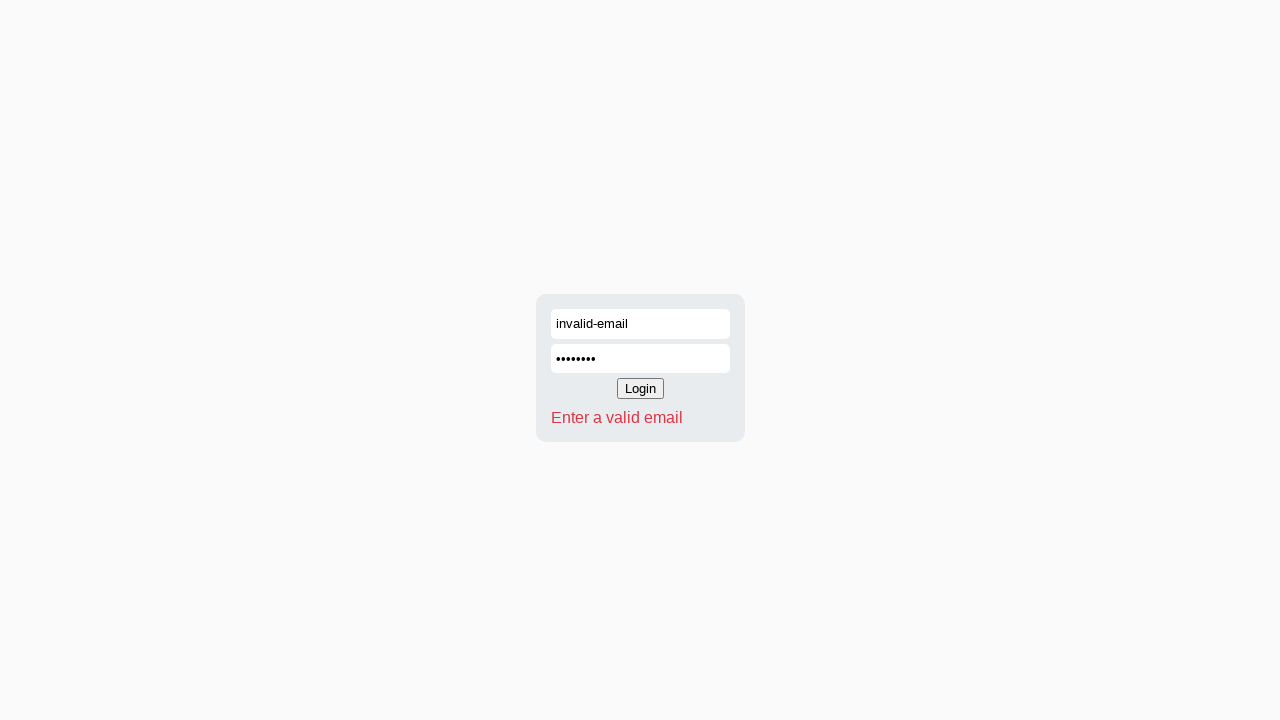